Tests keyboard key press functionality by sending a tab key using action builder without targeting a specific element first, and verifying the result text.

Starting URL: http://the-internet.herokuapp.com/key_presses

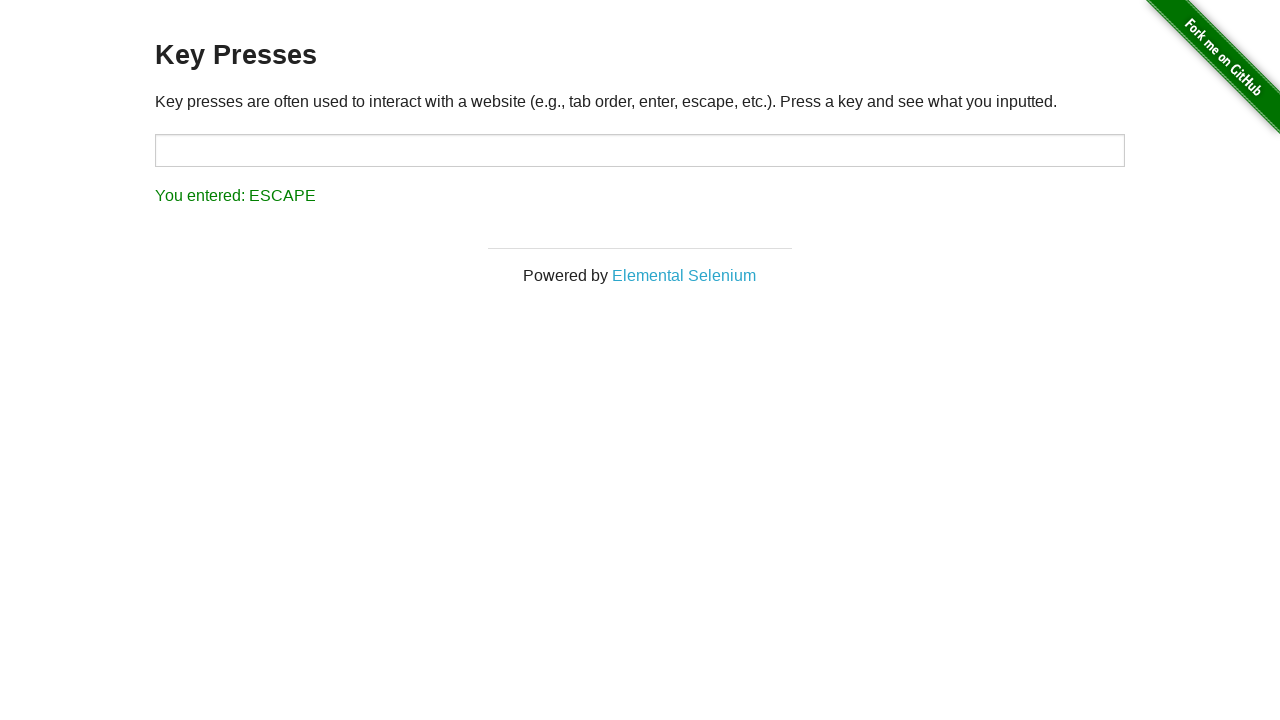

Navigated to key presses test page
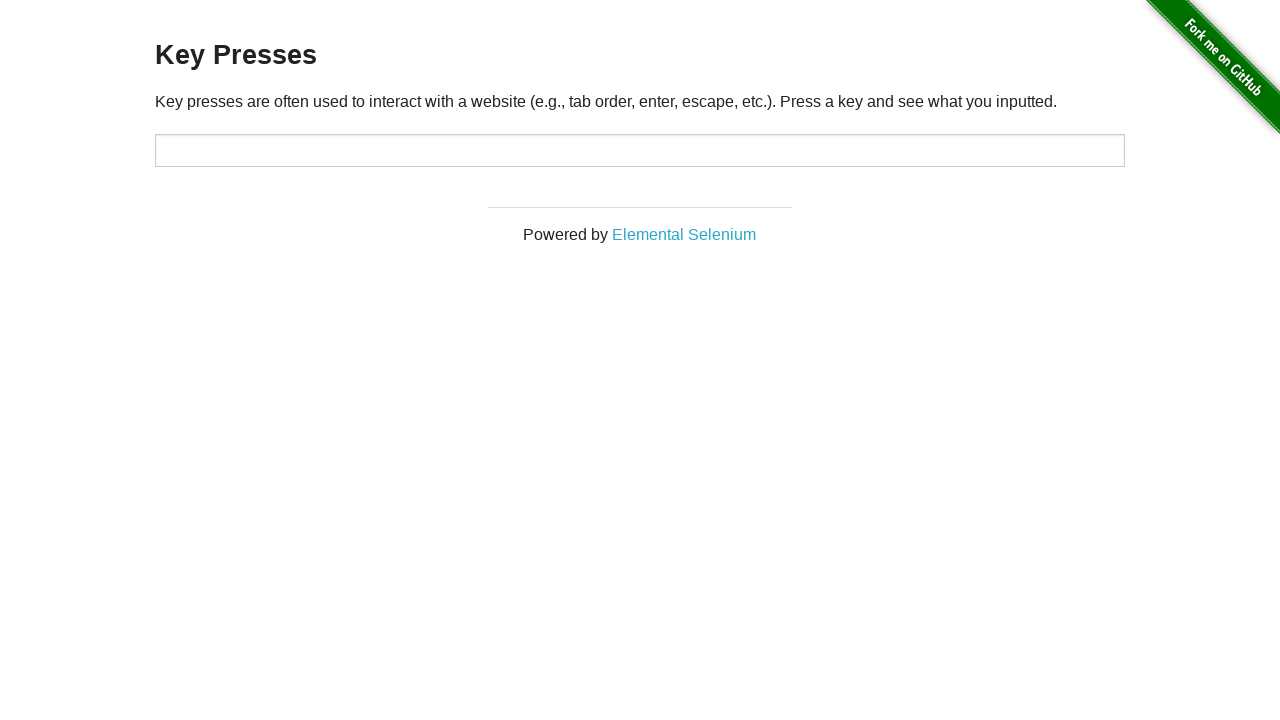

Pressed Tab key using action builder
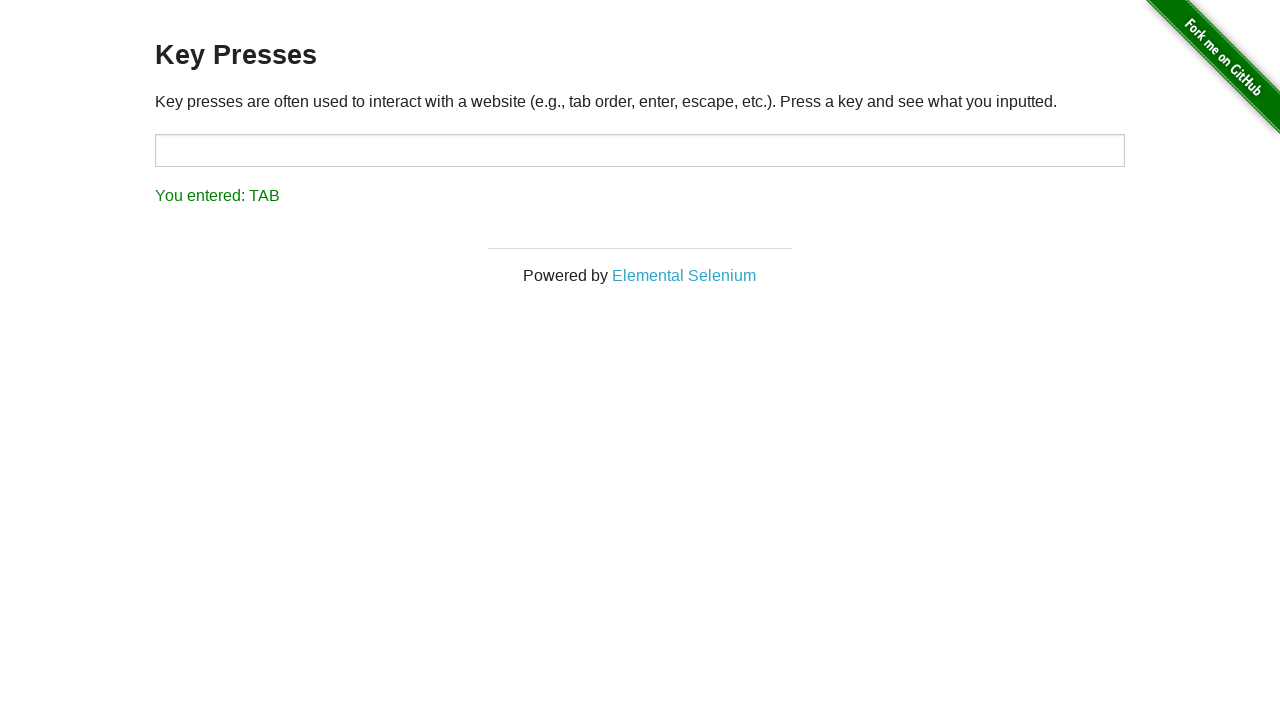

Result element loaded
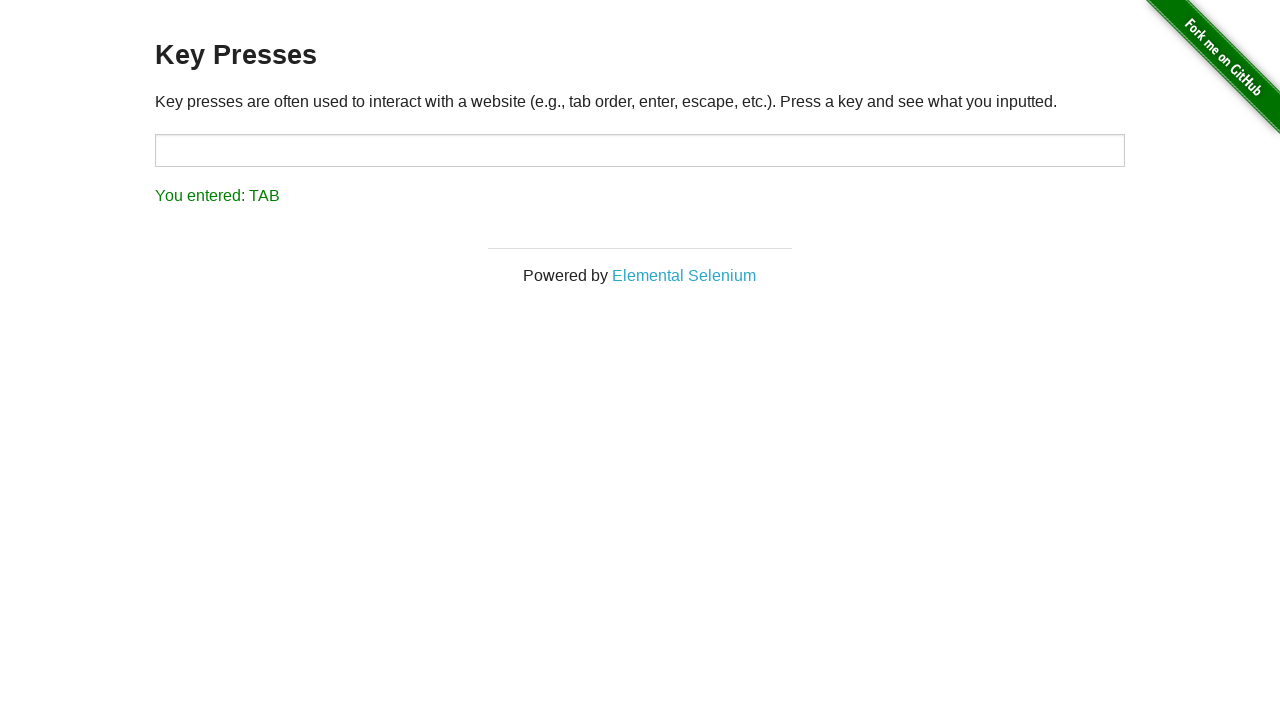

Retrieved result text content
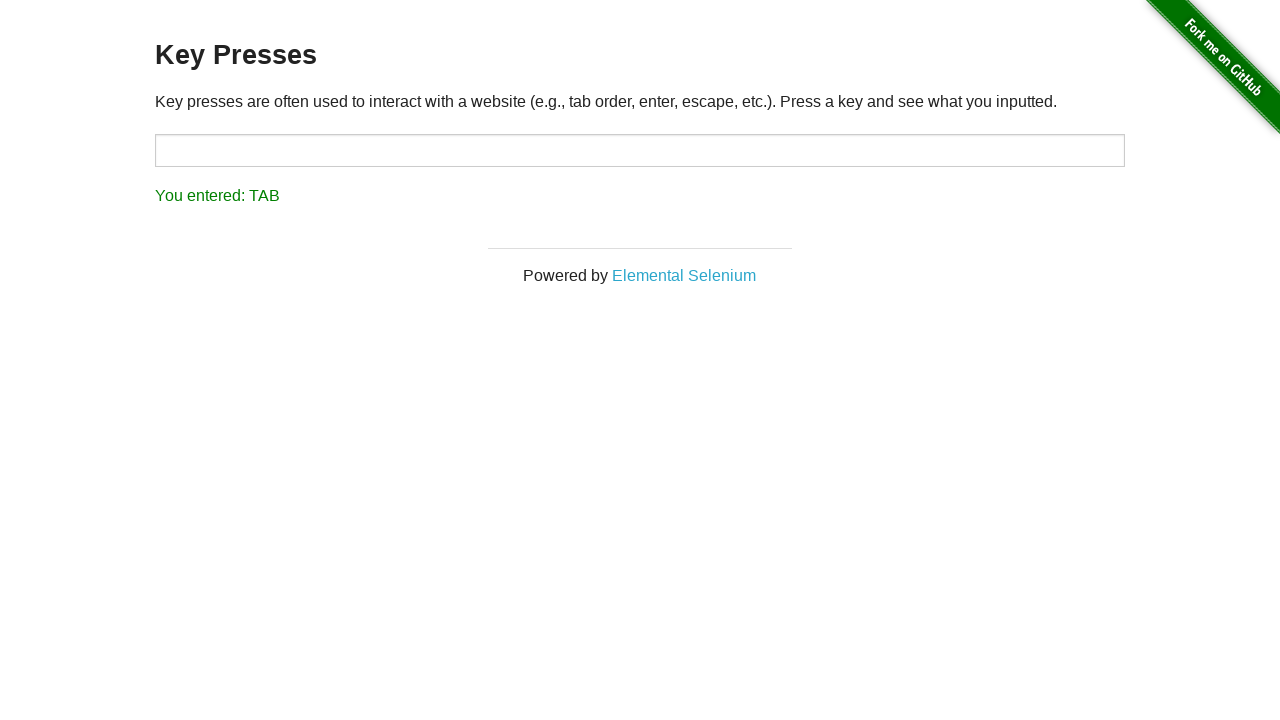

Verified result text matches 'You entered: TAB'
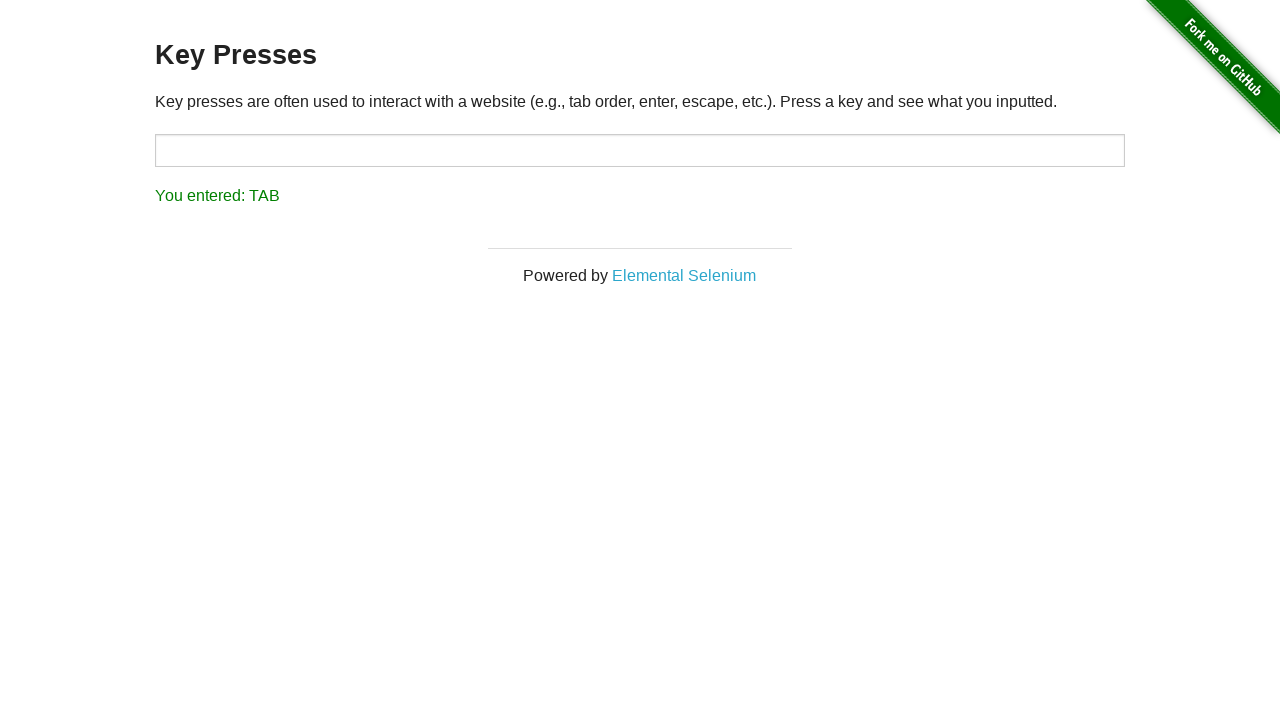

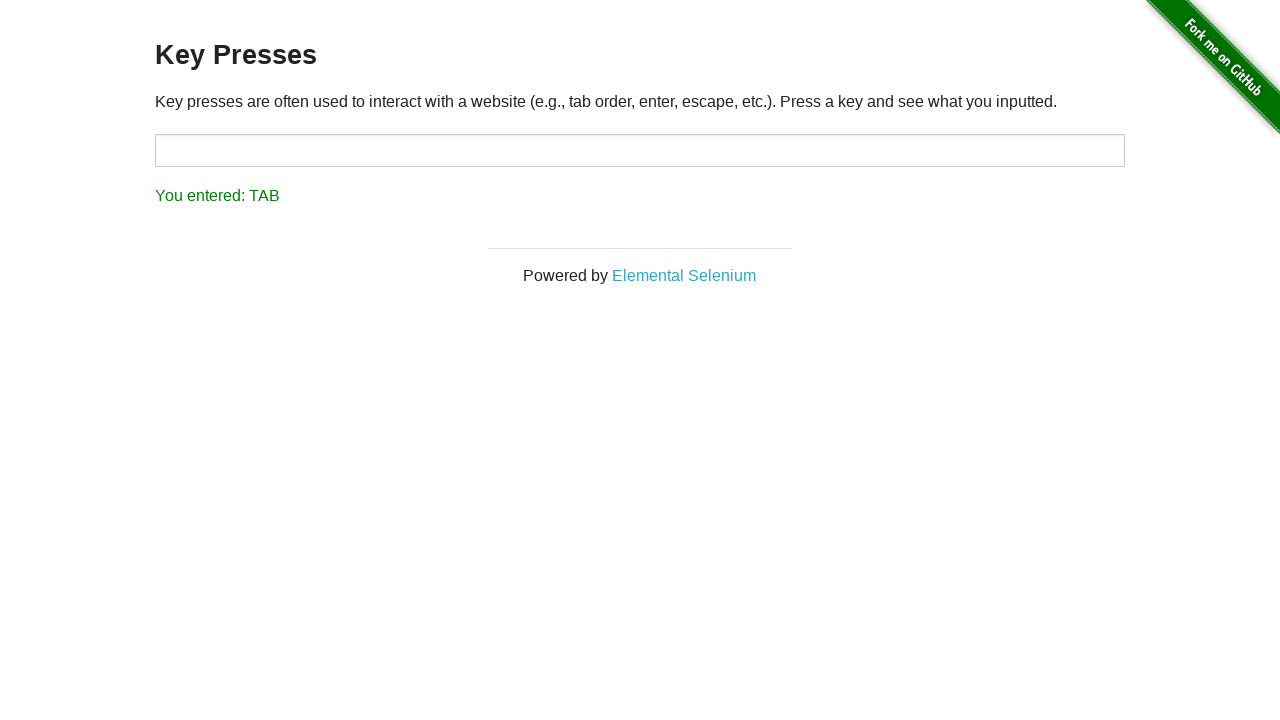